Navigates to the Selenium HQ website and verifies the page title starts with "Selenium". Note: The original test also opens a second browser to JUnit 5 site, but Playwright scripts use a single page context, so this tests only the first navigation.

Starting URL: http://www.seleniumhq.org/

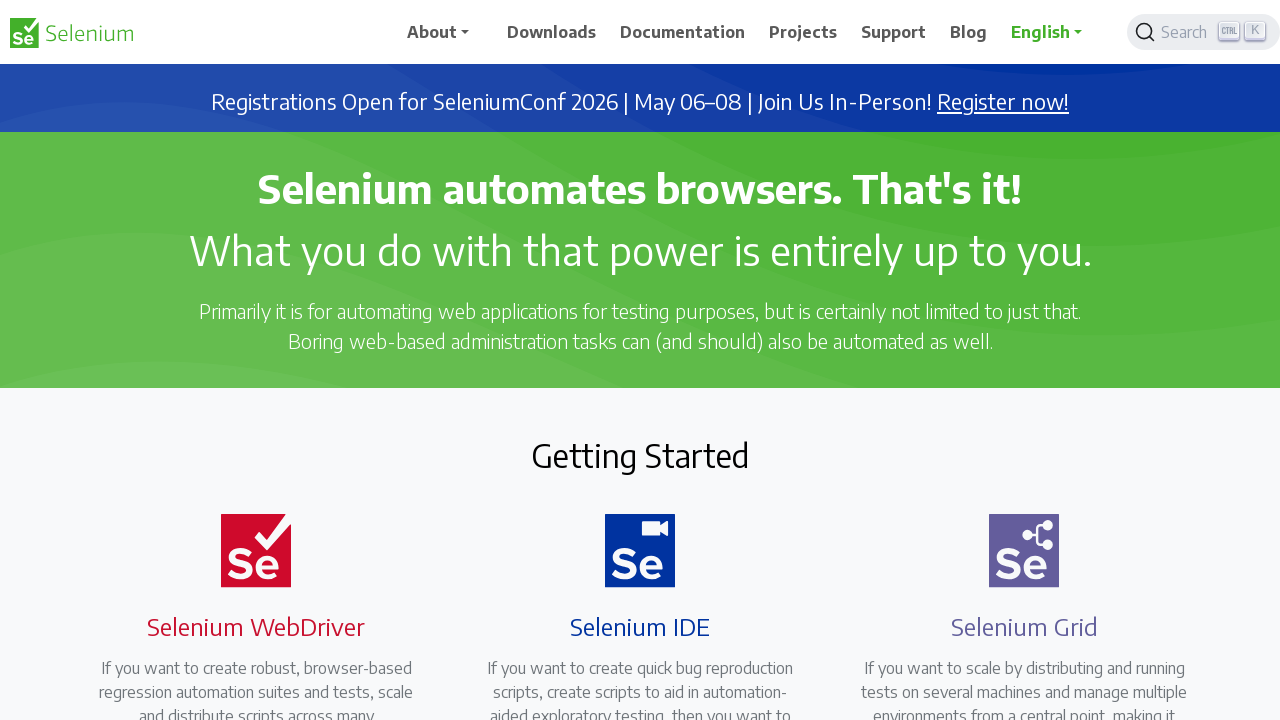

Navigated to Selenium HQ website
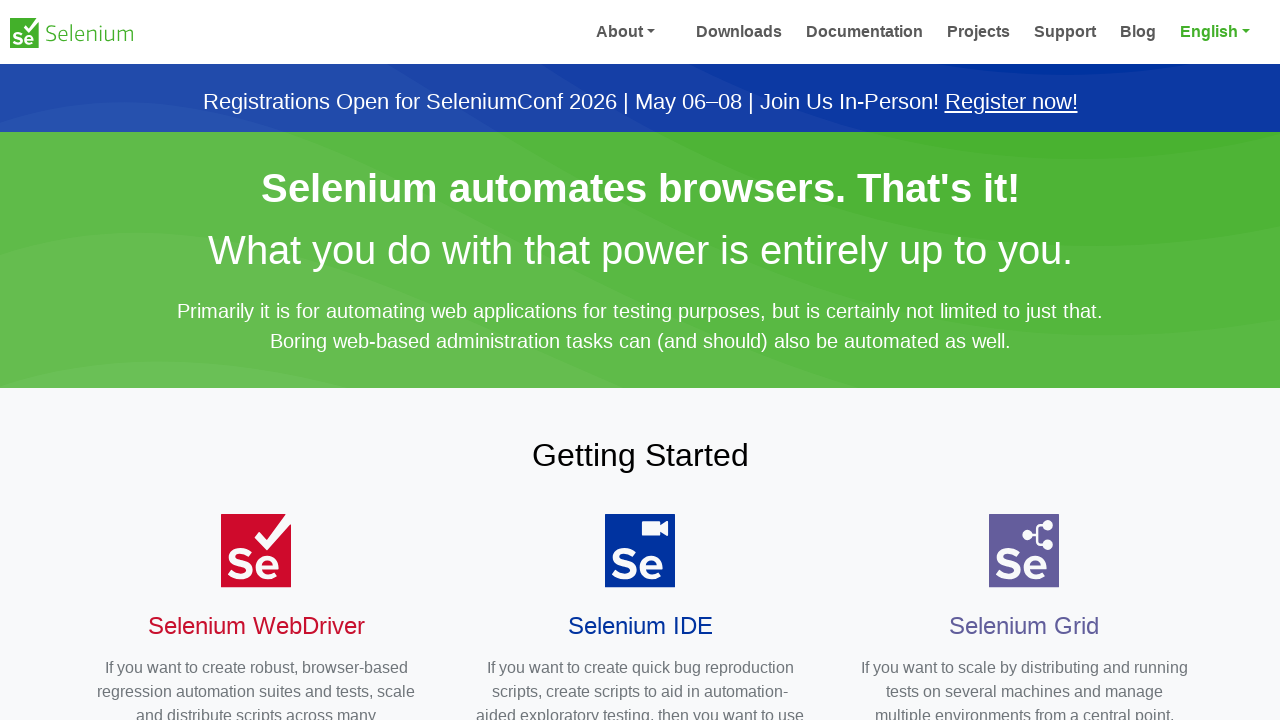

Page DOM content loaded
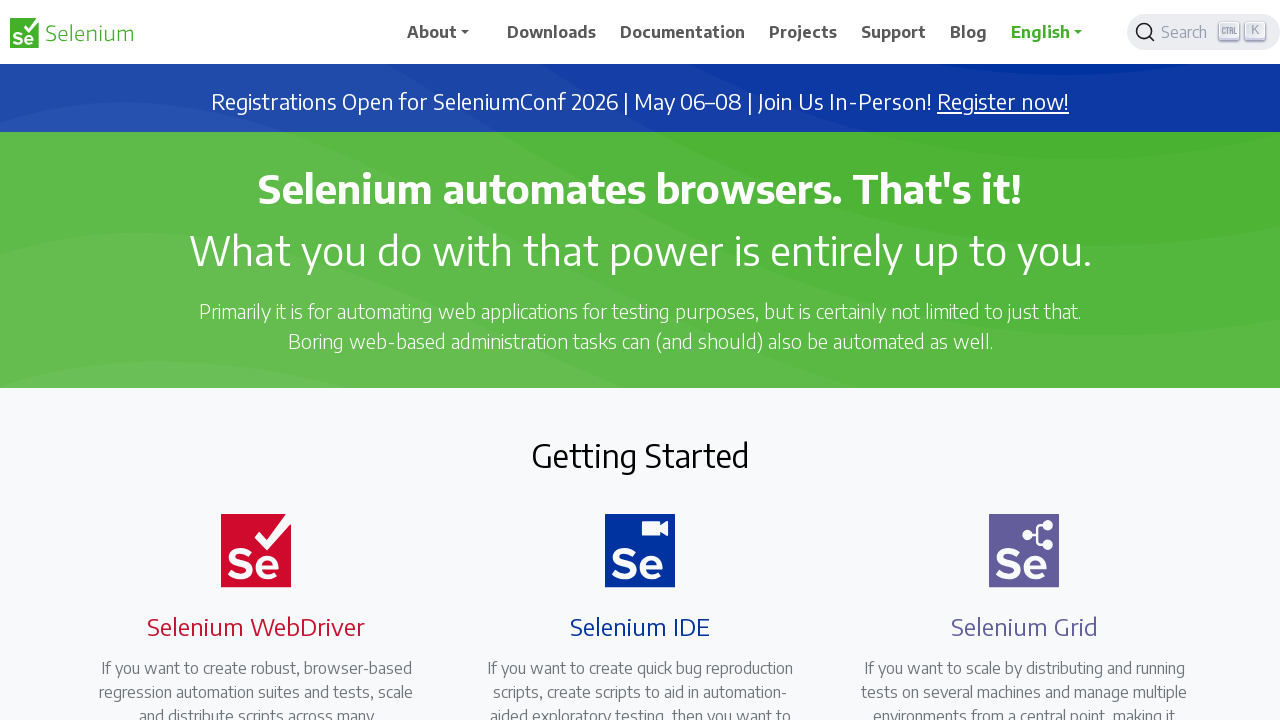

Verified that page title starts with 'Selenium'
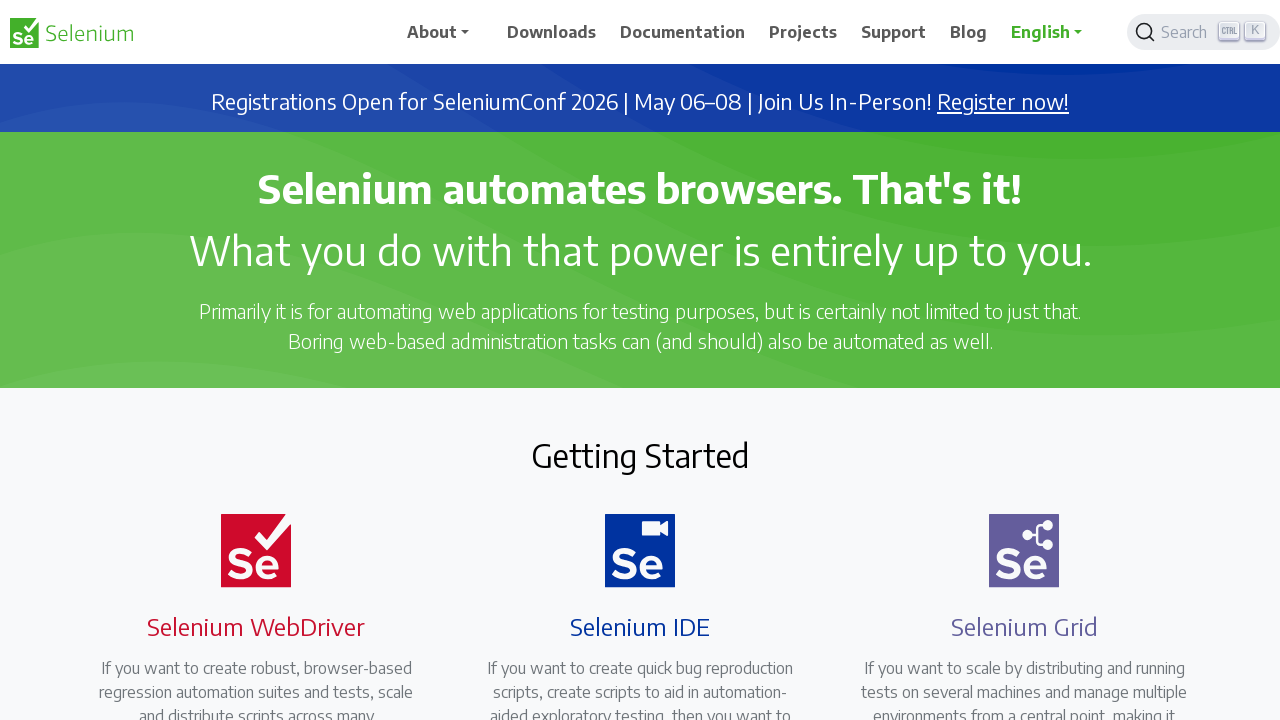

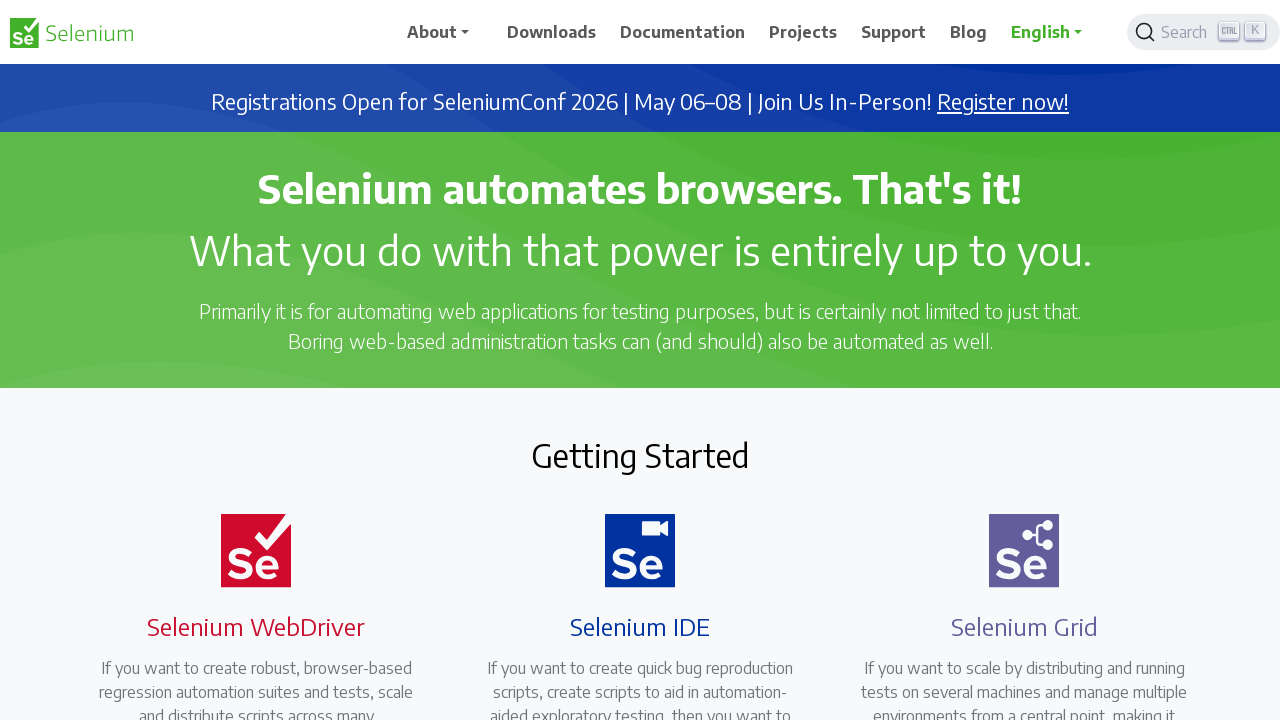